Navigates through CDL website by visiting news section, viewing Cloud transformation article, going back, then searching for Project Manager vacancies and verifying the result

Starting URL: https://www.cdl.co.uk/

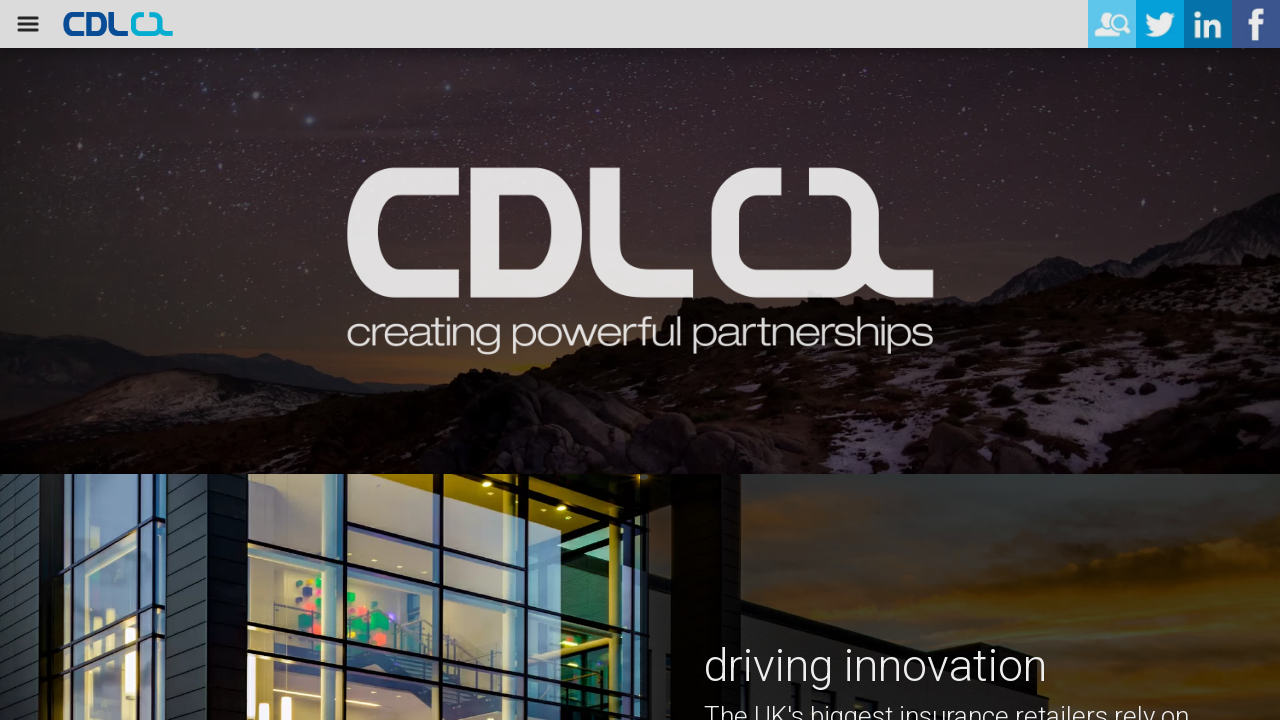

Scrolled down on CDL homepage
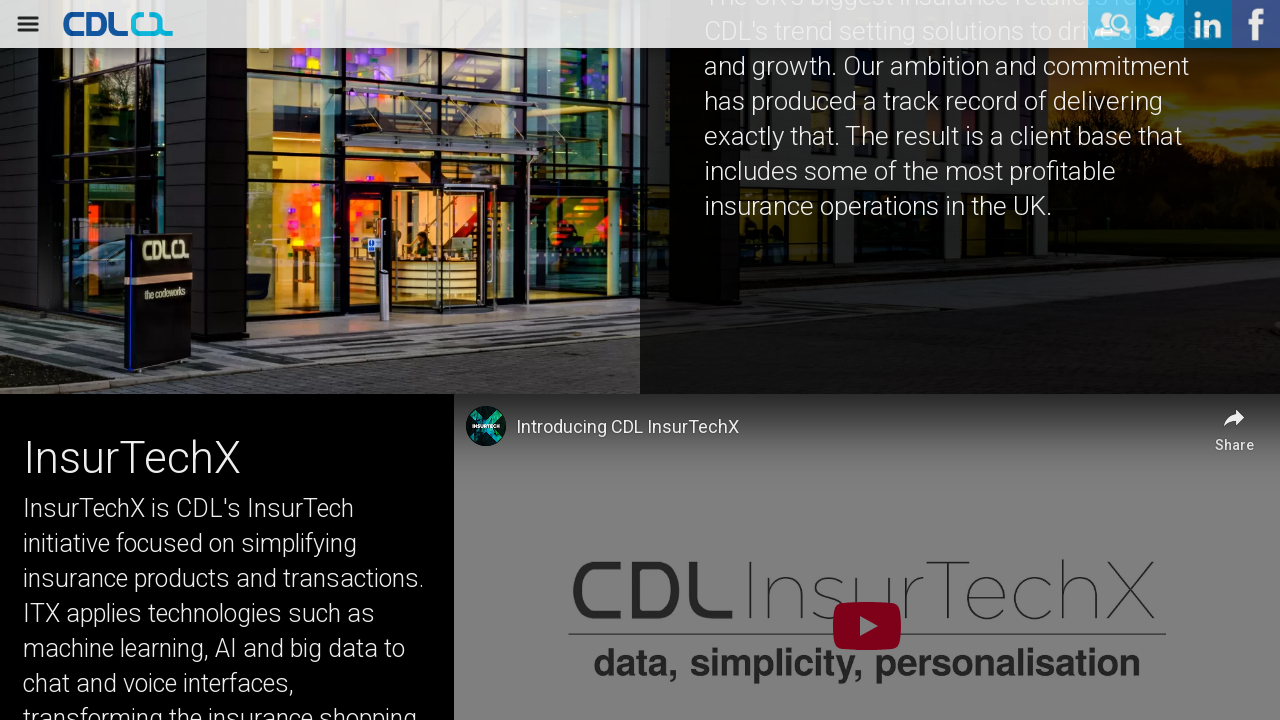

Clicked on news link at (382, 360) on (//a[text()='news'])[1]
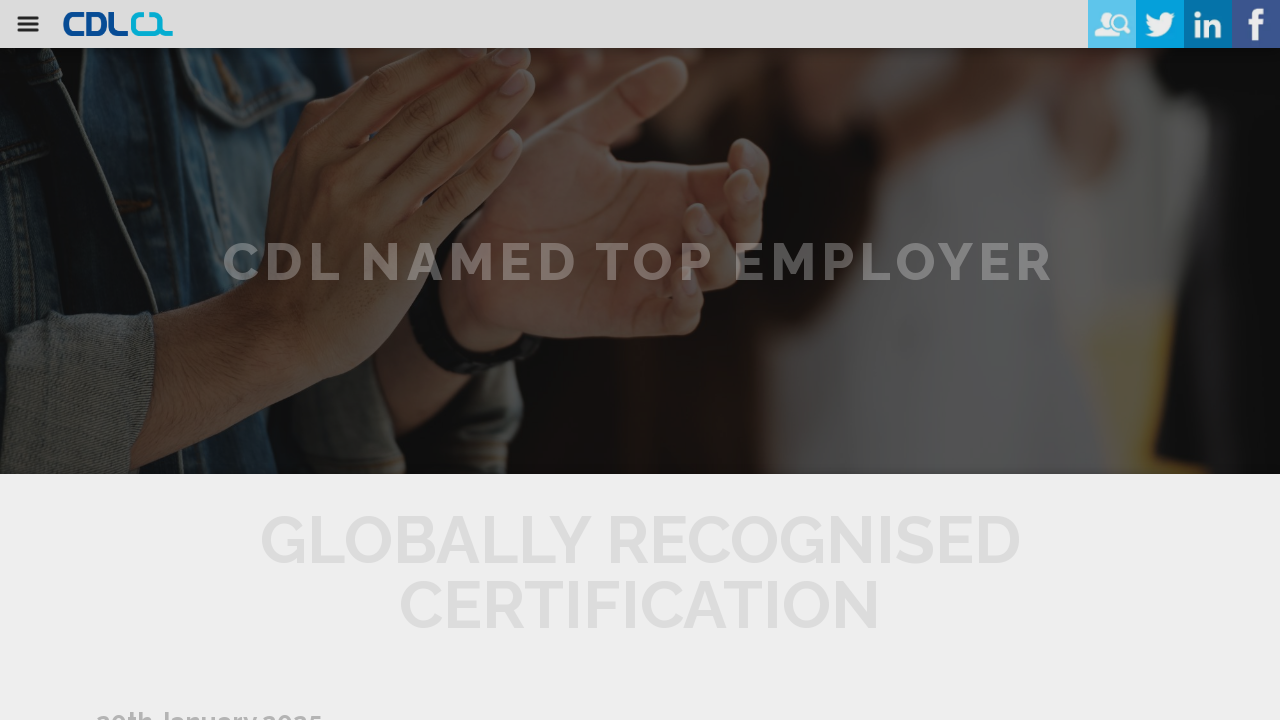

Scrolled down further on news page
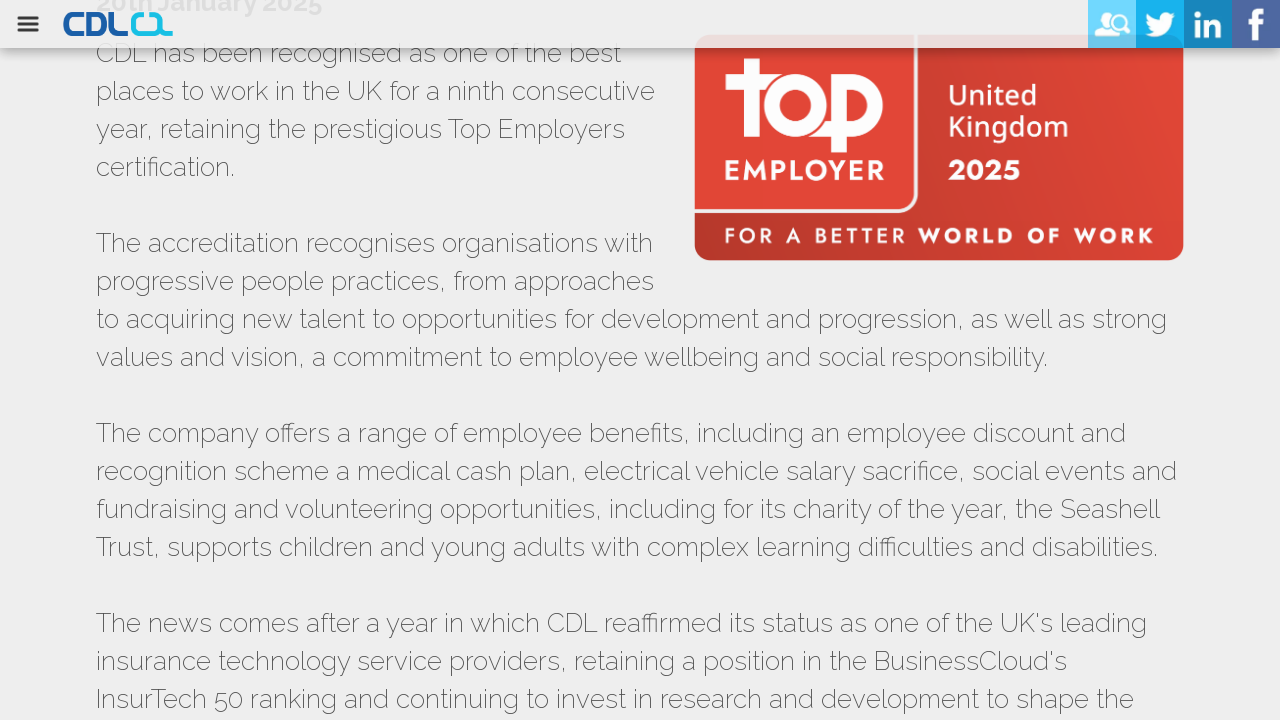

Clicked on News section link at (960, 644) on (//a[.='News'])[2]
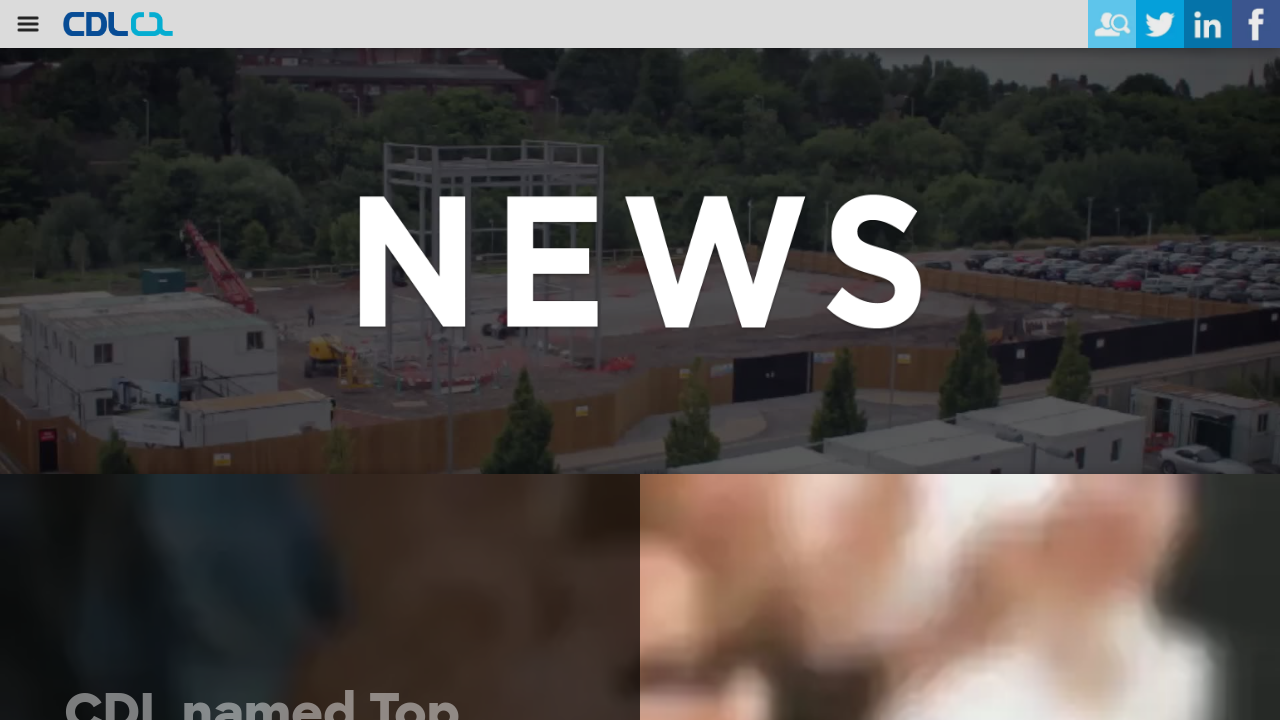

Scrolled Cloud transformation article into view
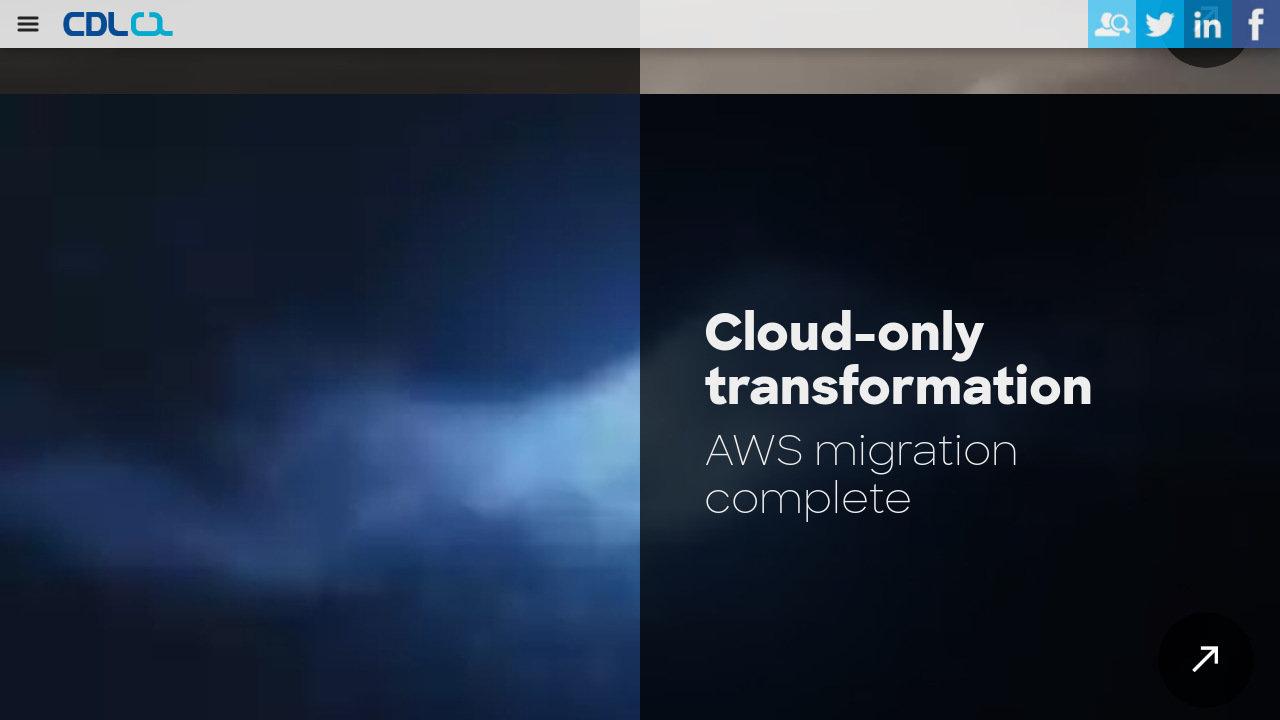

Waited for article to fully load
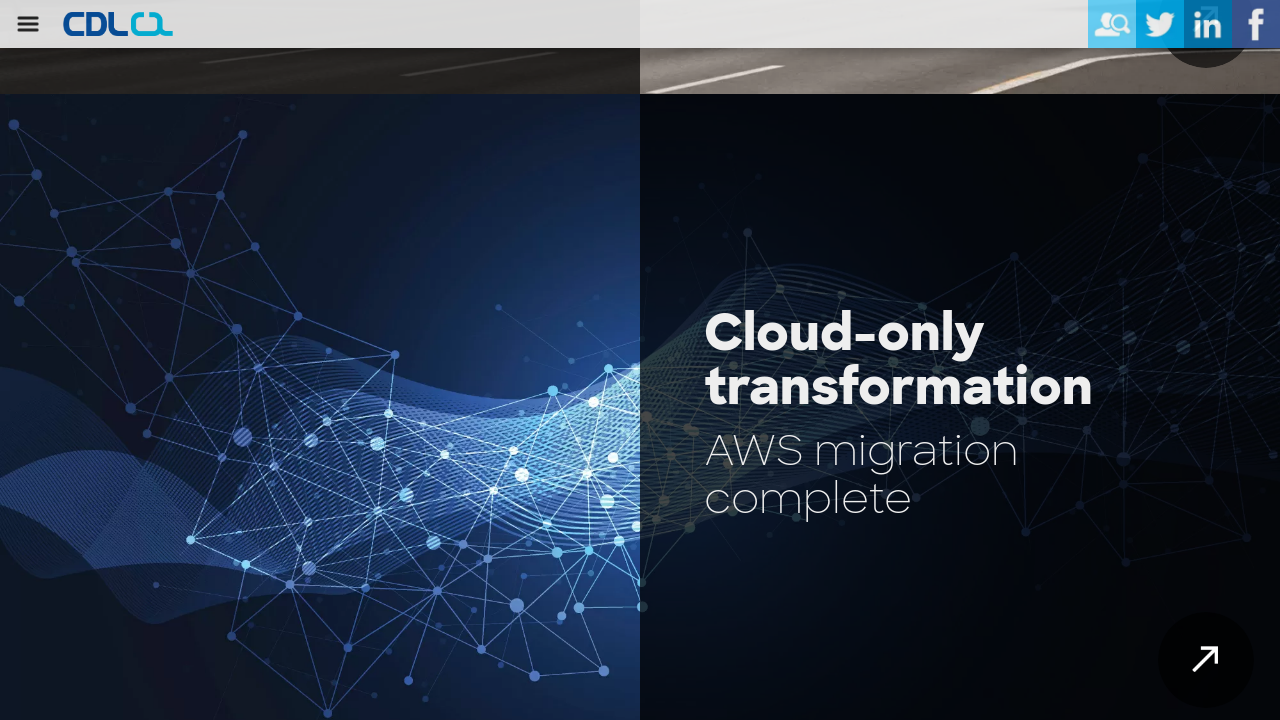

Clicked on Cloud transformation article at (960, 360) on (//div[contains(text(),'Cloud-only transformation')])[1]
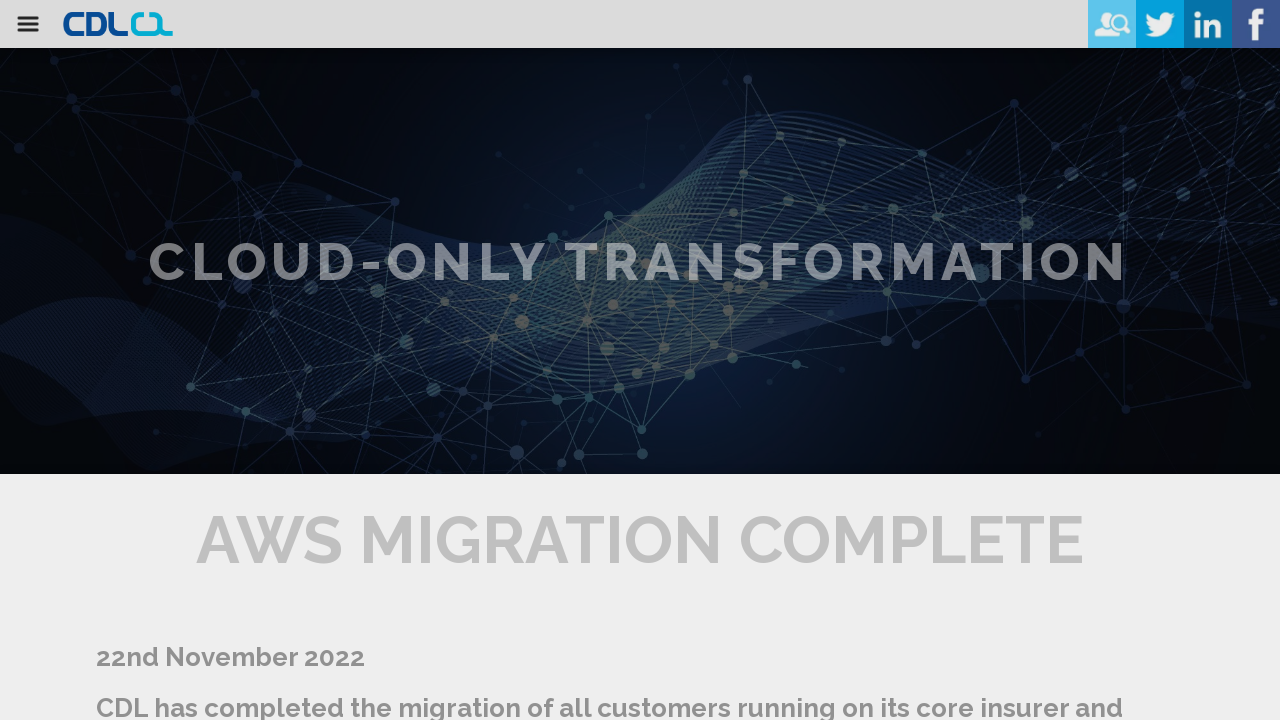

Waited for article page to load
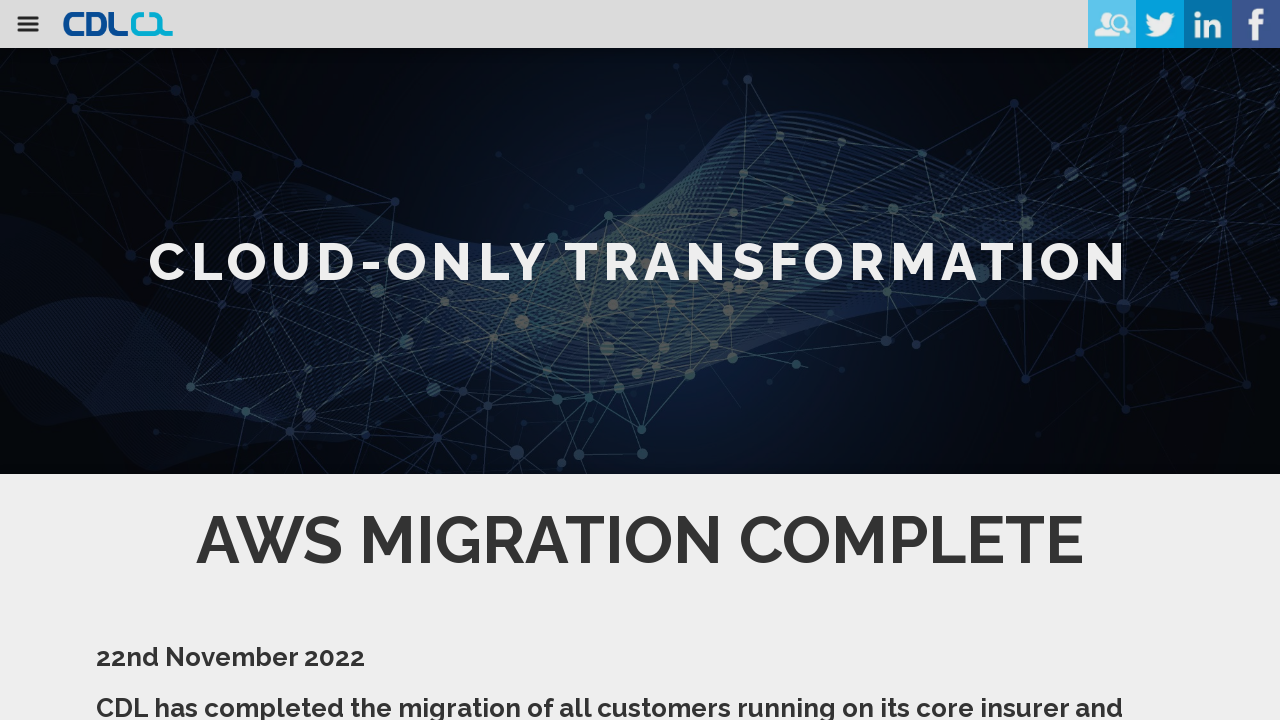

Navigated back to news section
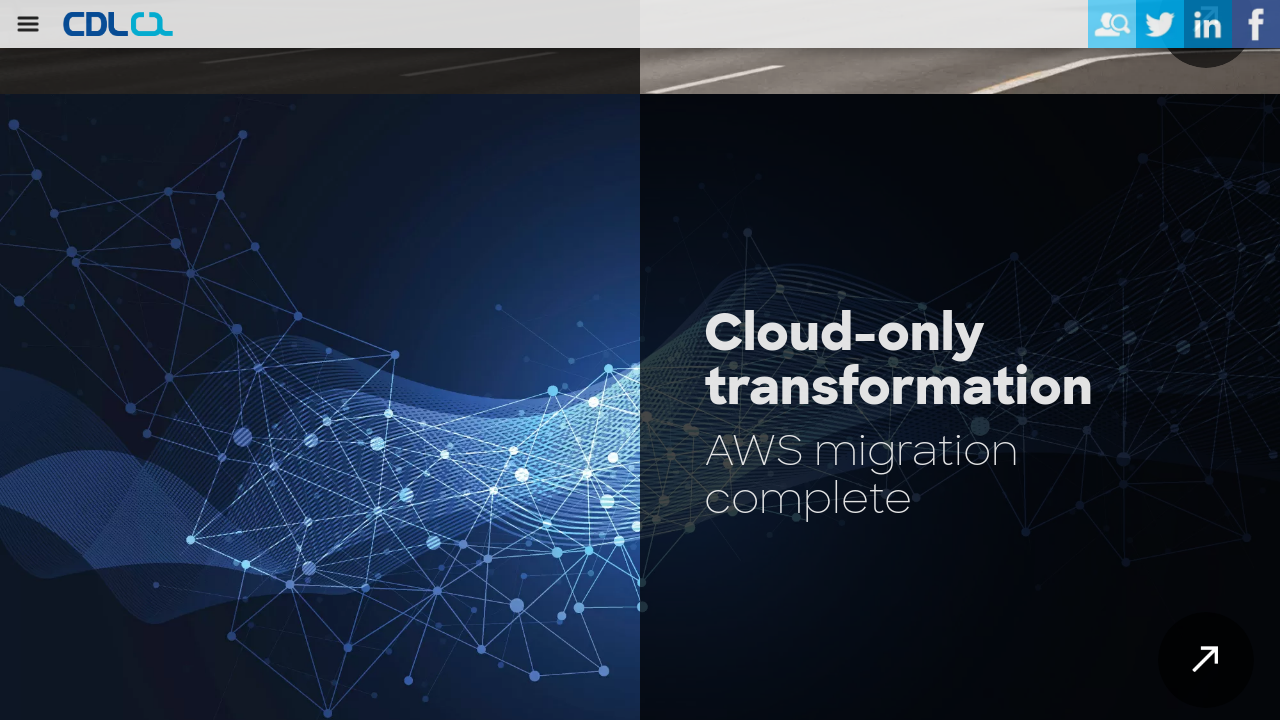

Waited for page to load after going back
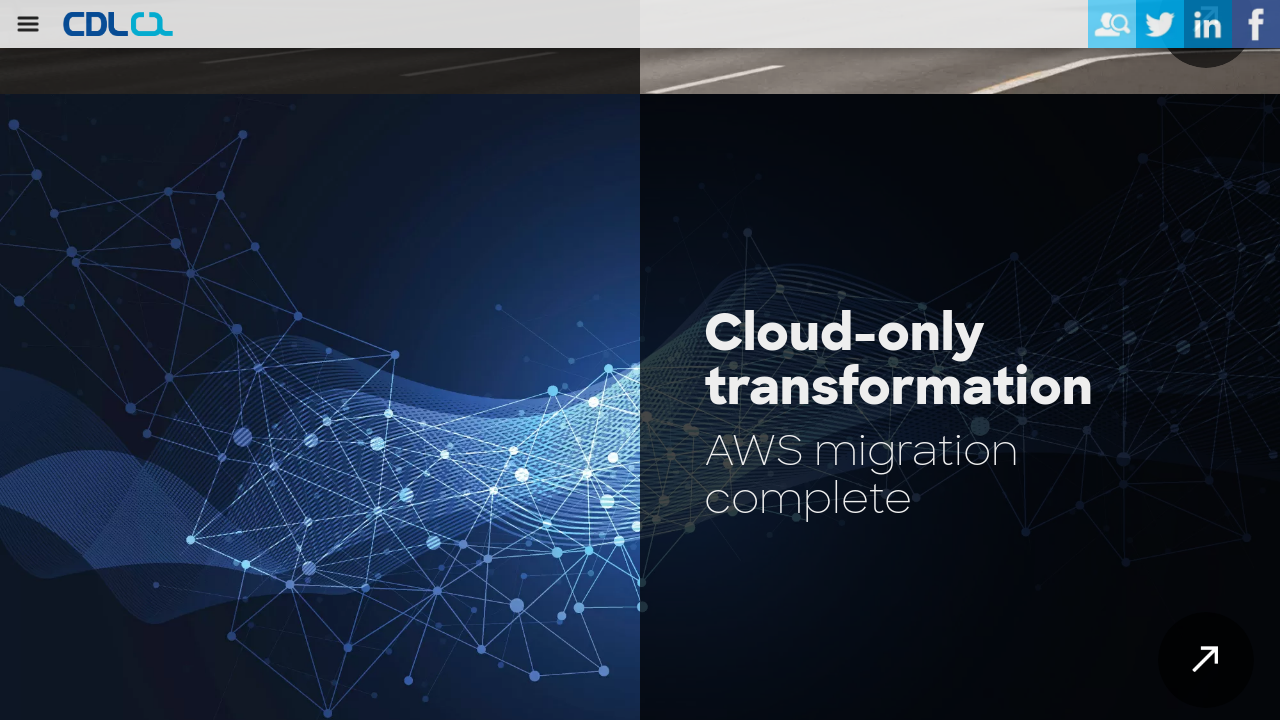

Clicked on Vacancies image at (1112, 24) on xpath=//img[@title='Vacancies']
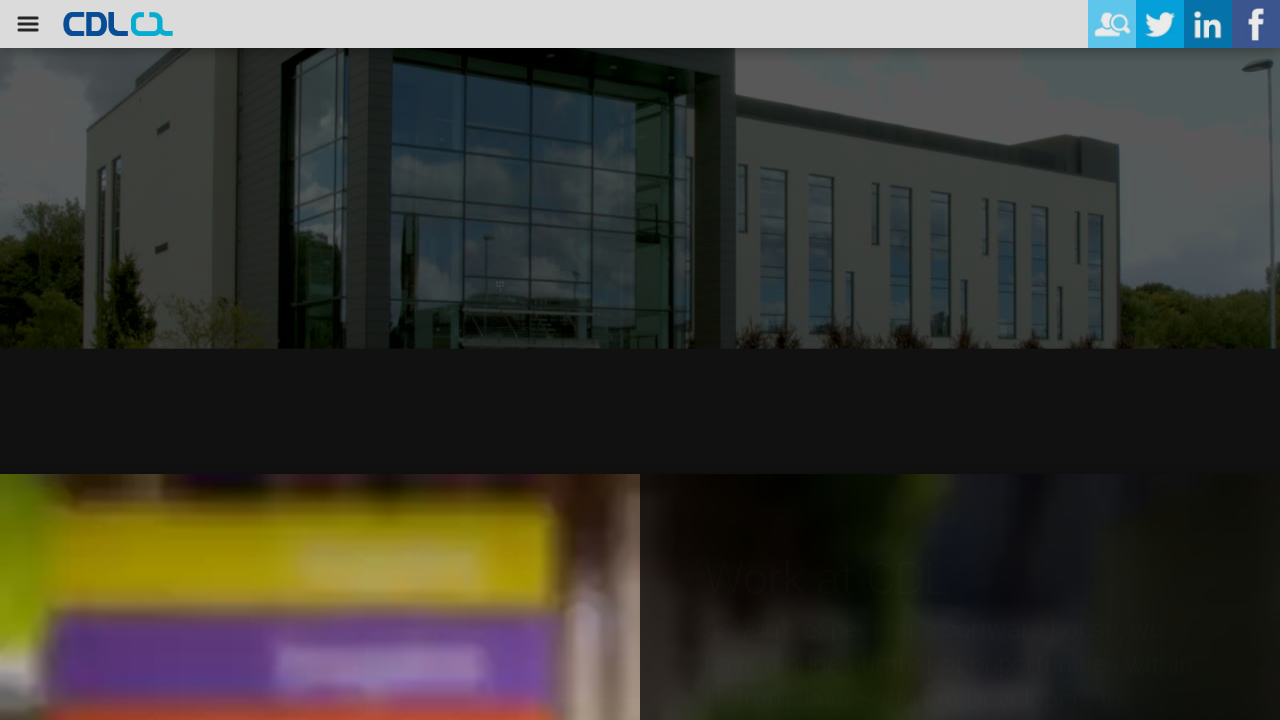

Scrolled vacancy search filter into view
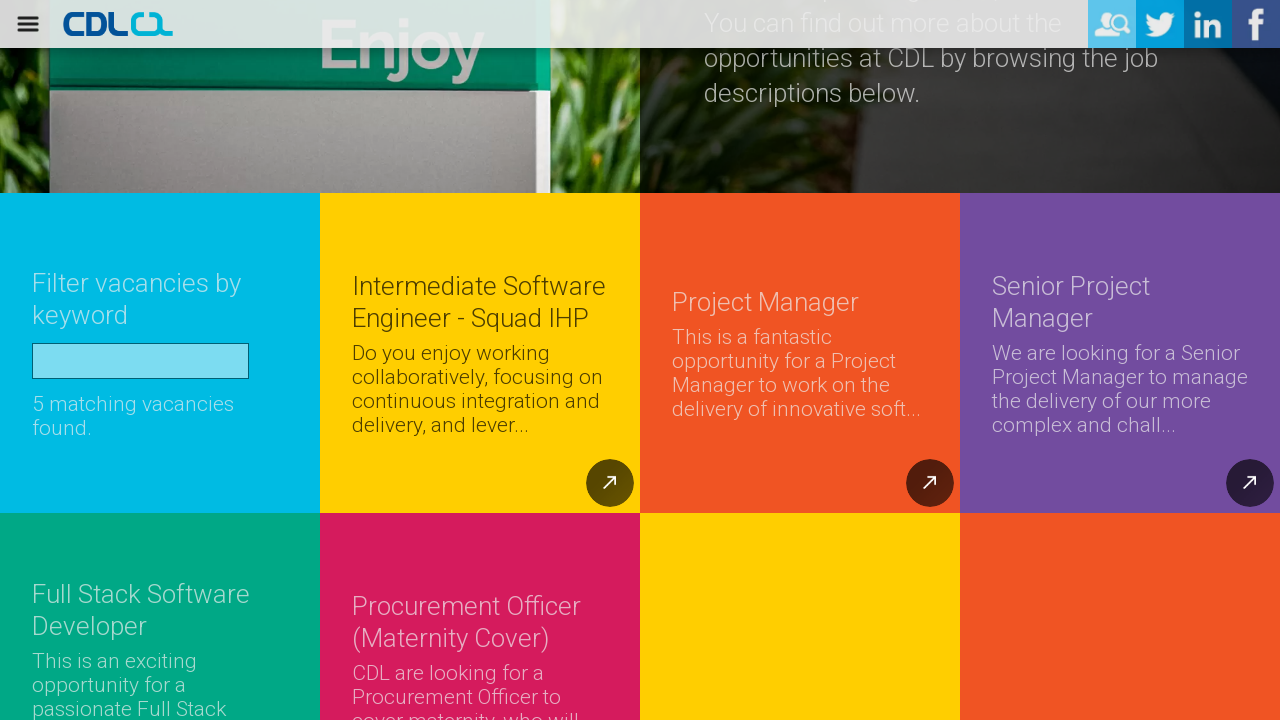

Waited for vacancy filter to be ready
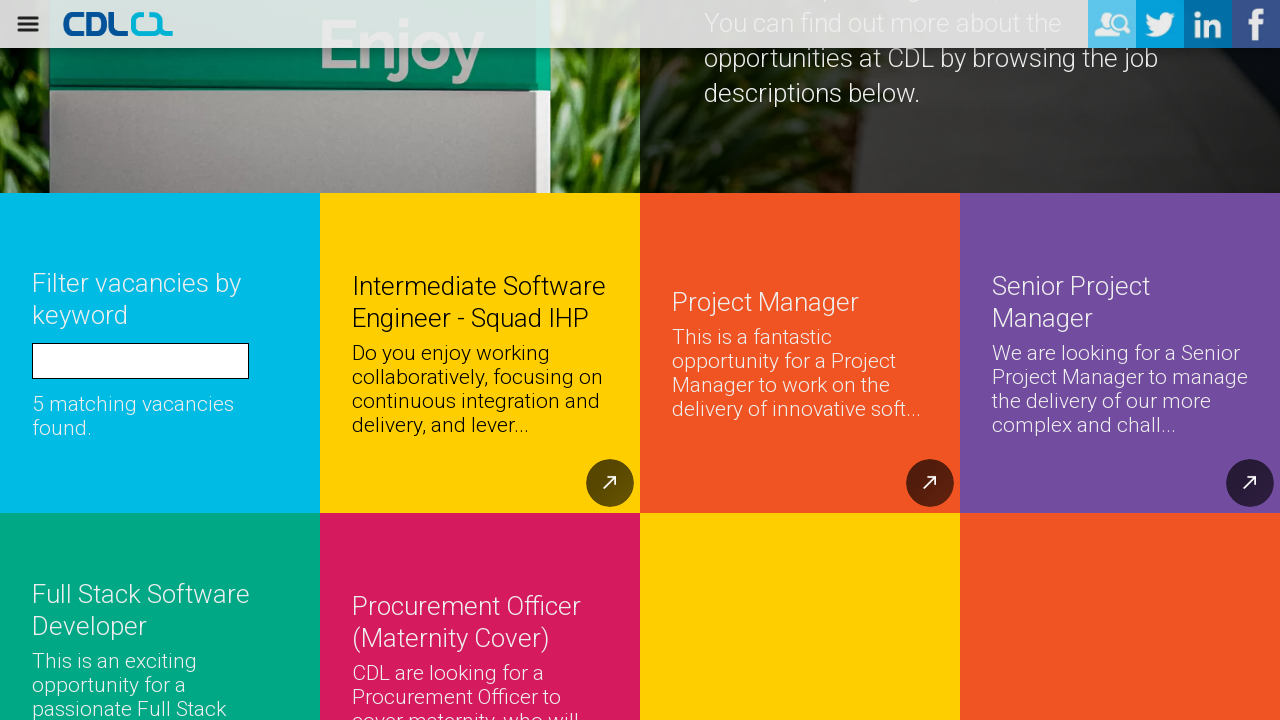

Filled vacancy search filter with 'Project Manager' on #vacsearch
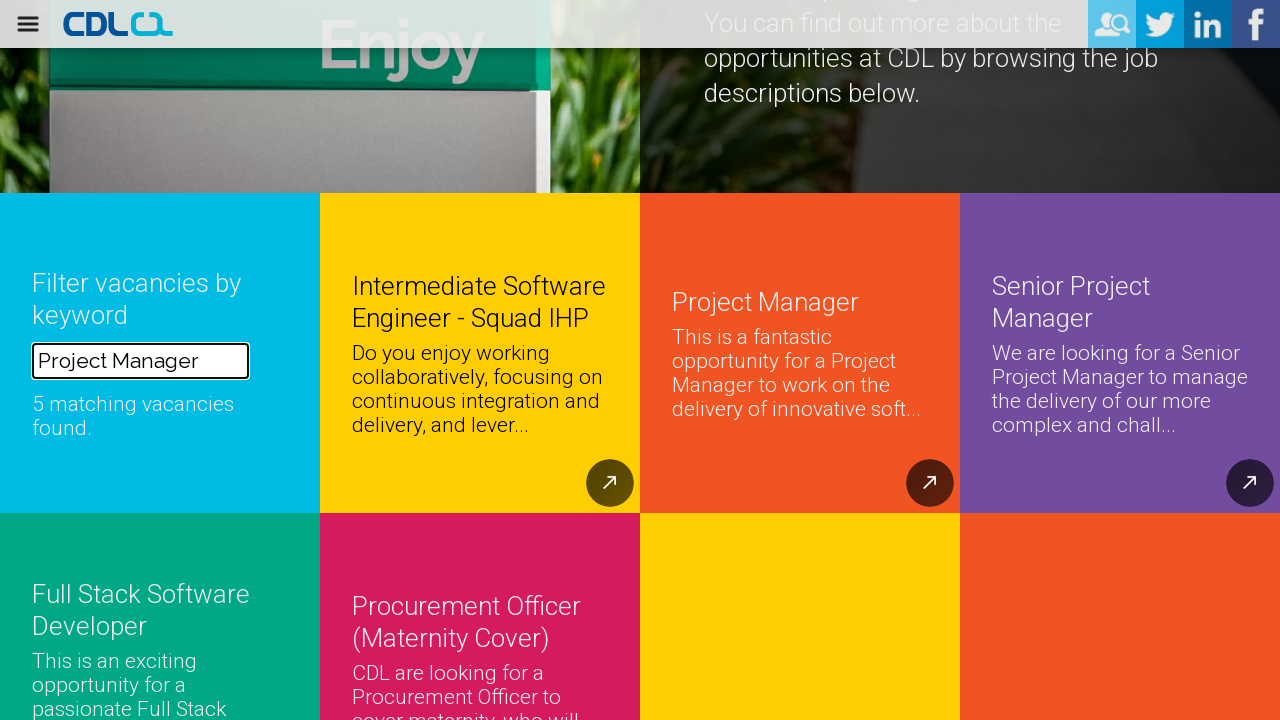

Pressed Enter to search for Project Manager vacancies on #vacsearch
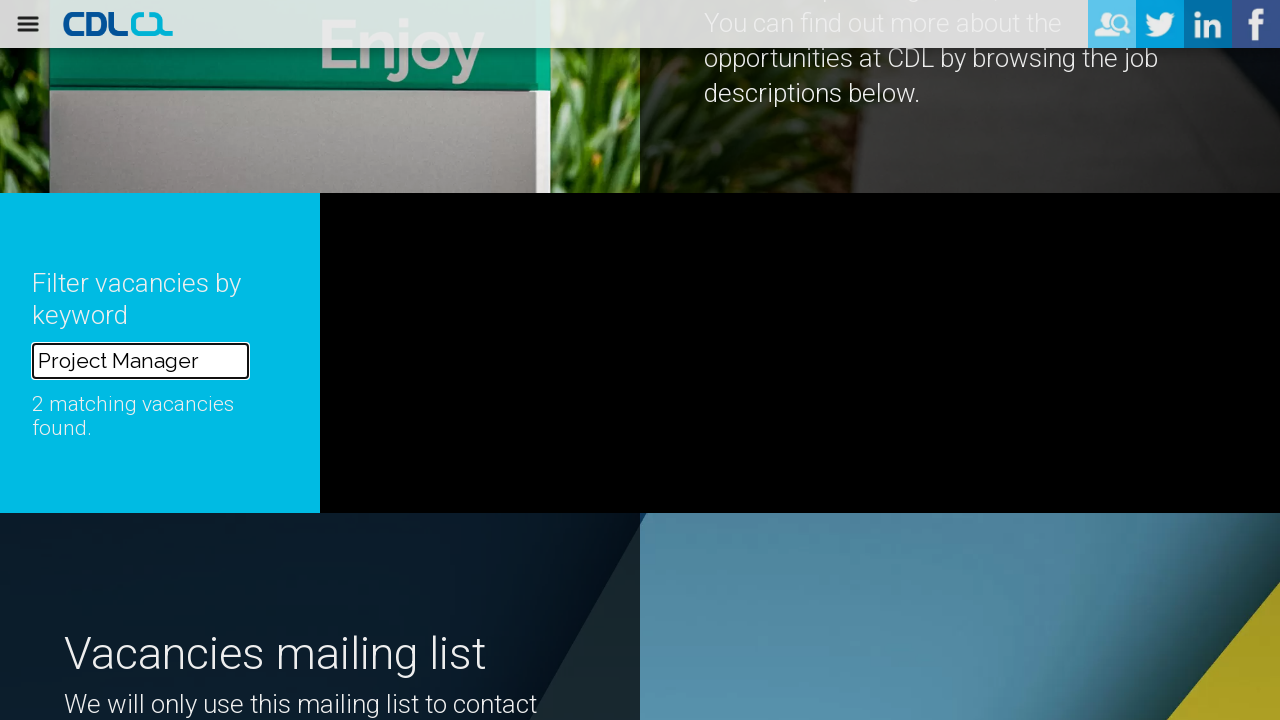

Retrieved Project Manager text from search results
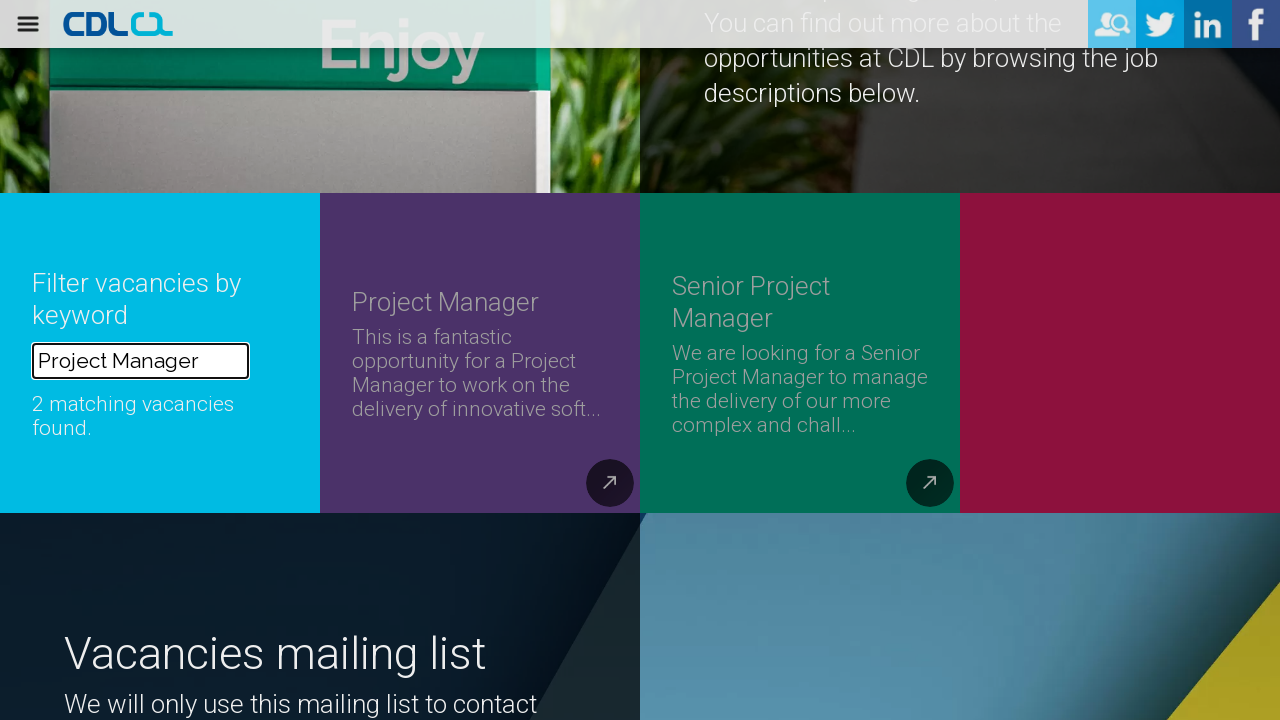

Verified that 'Project Manager' text is present in search results
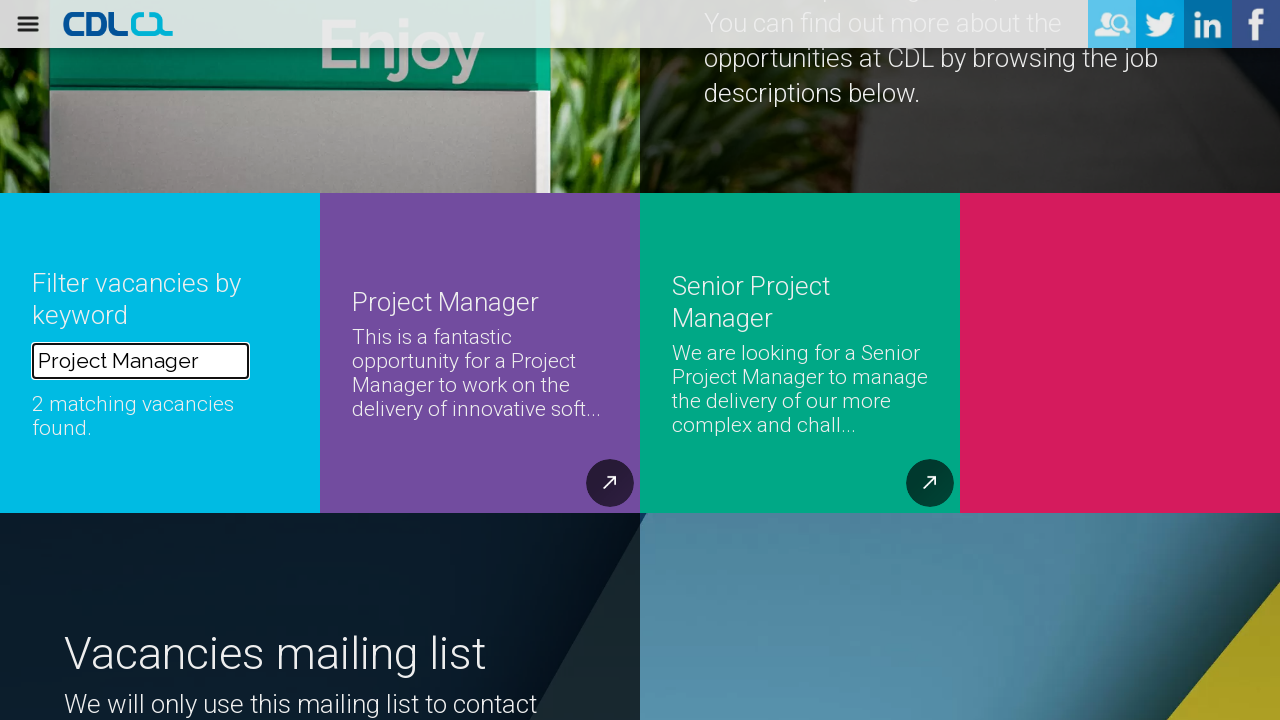

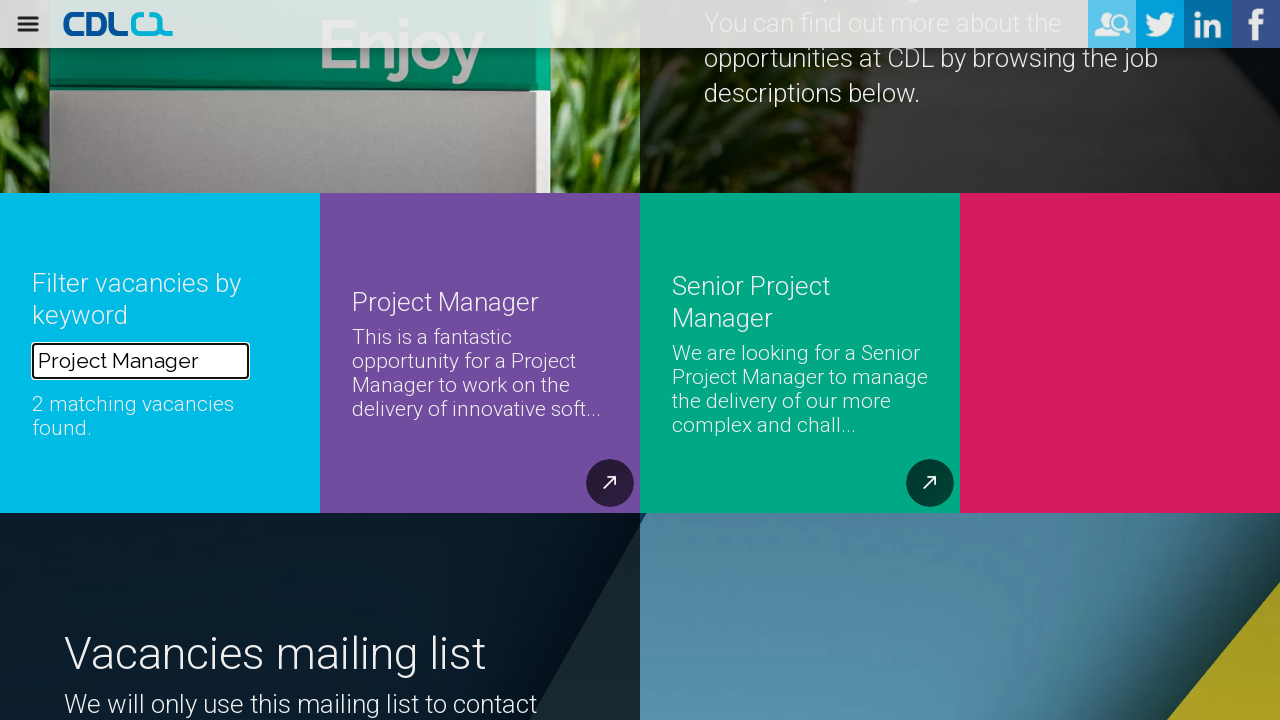